Tests the job search filters functionality by opening the filter modal and selecting multiple experience level options

Starting URL: https://www.welcometothejungle.com/en/jobs?refinementList%5Boffices.country_code%5D%5B%5D=FR&query=react%20js&page=1

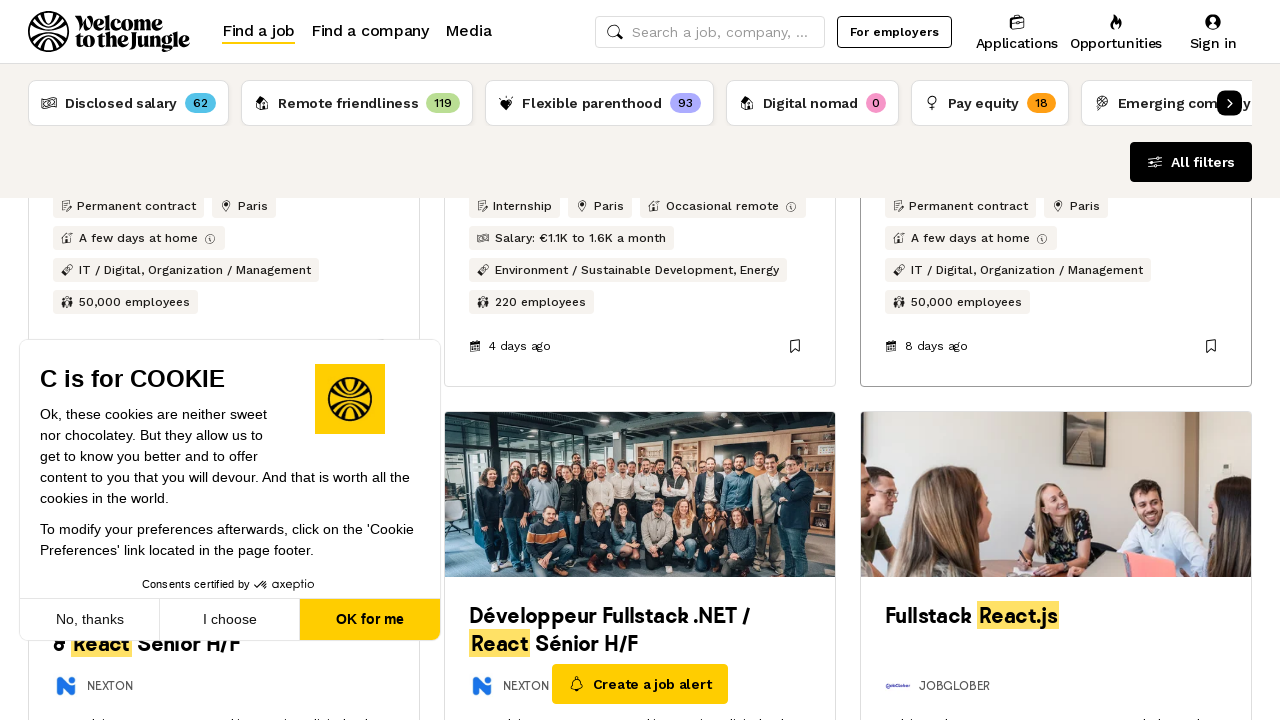

Waited for 'All Filters' button to be visible
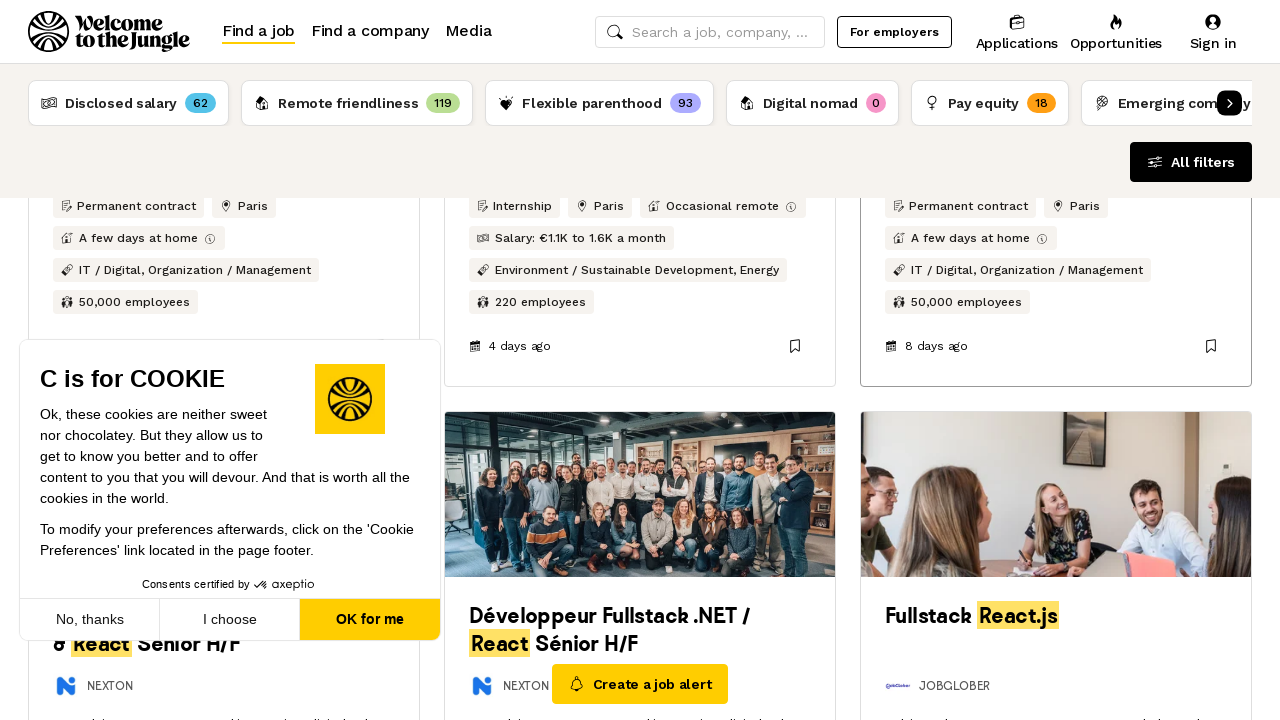

Clicked 'All Filters' button to open filter modal at (1191, 162) on #jobs-search-filter-all
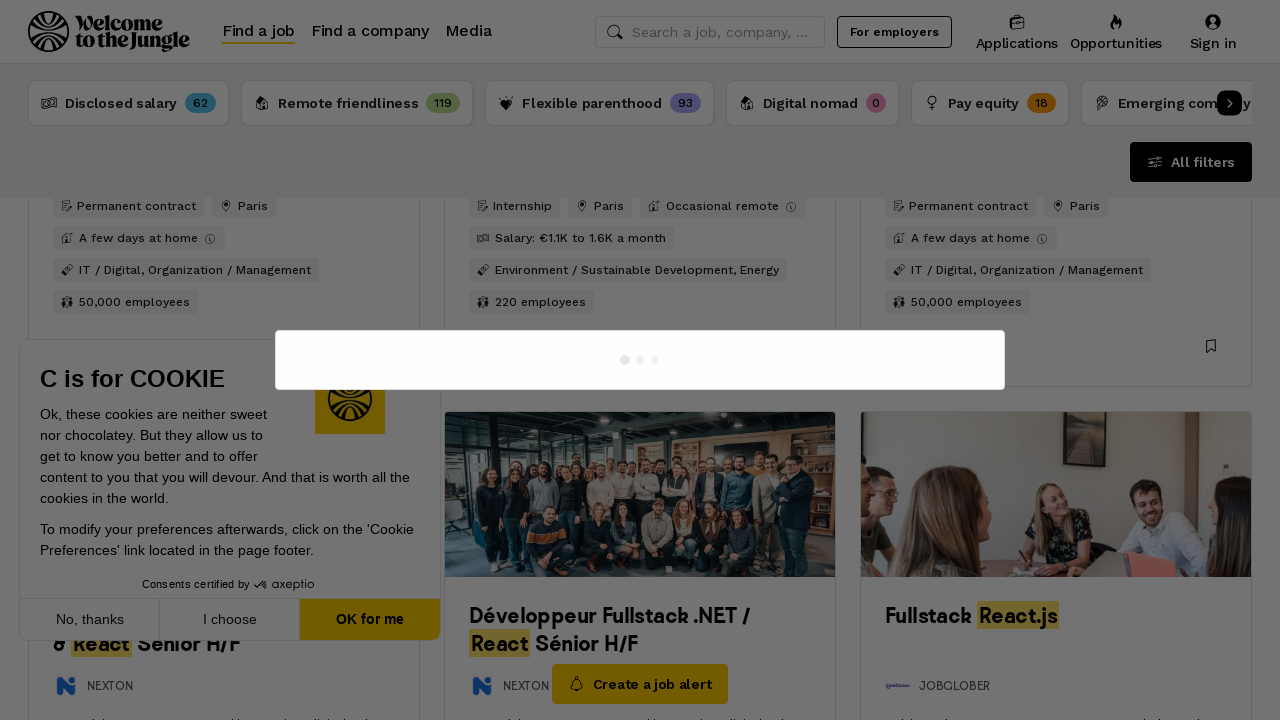

Filters modal appeared and is visible
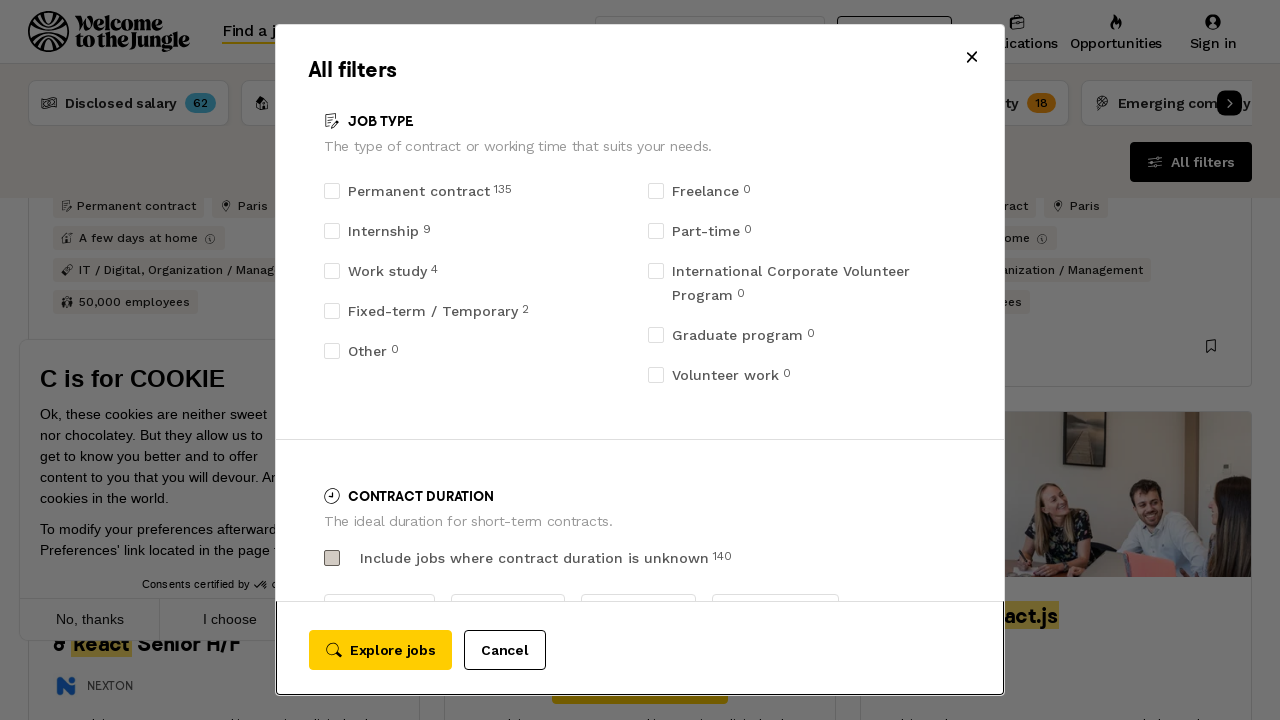

Experience level filter option '#jobs-search-all-modal-experience-0-1' is now visible
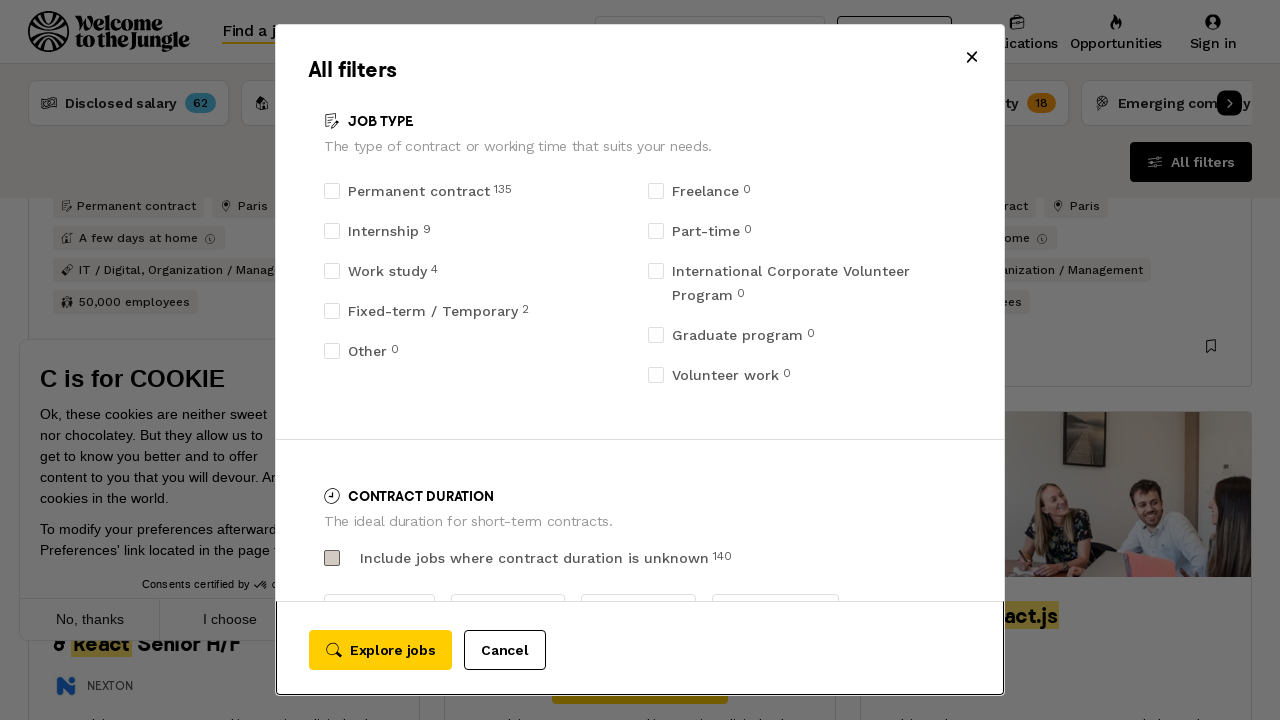

Selected experience level filter option '#jobs-search-all-modal-experience-0-1' at (351, 360) on #jobs-search-all-modal-experience-0-1
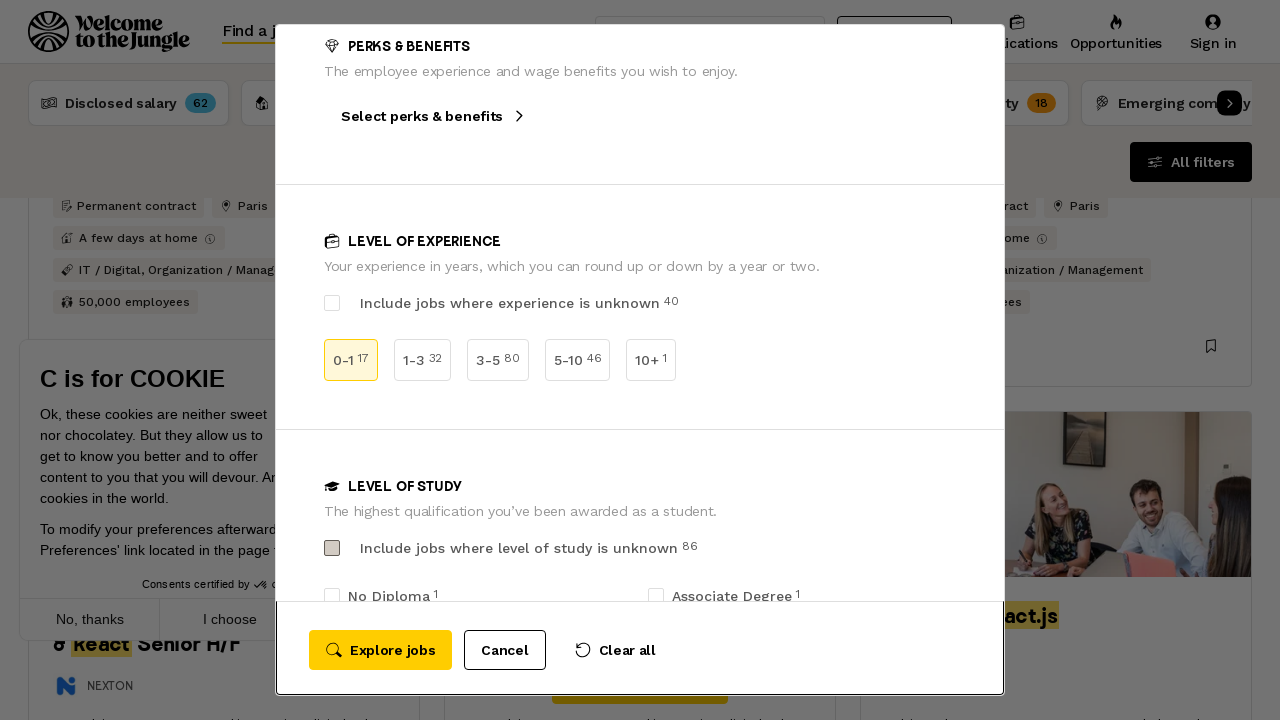

Experience level filter option '#jobs-search-all-modal-experience-1-3' is now visible
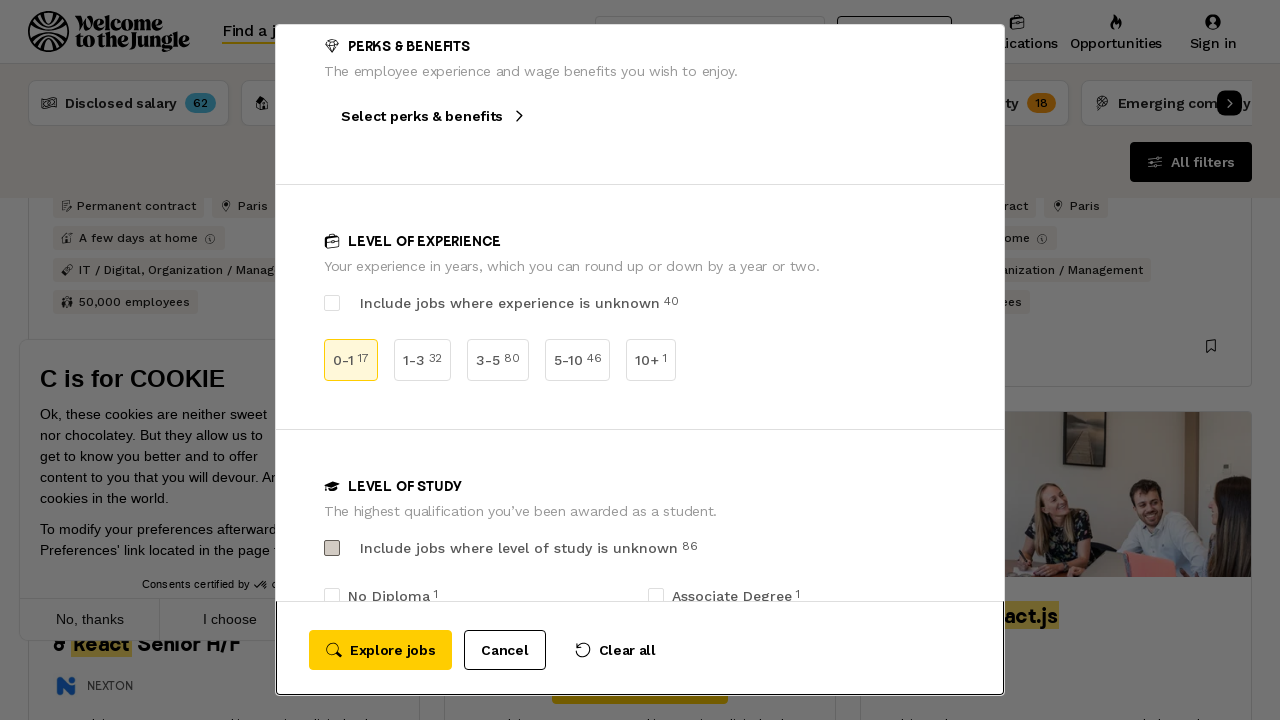

Selected experience level filter option '#jobs-search-all-modal-experience-1-3' at (422, 360) on #jobs-search-all-modal-experience-1-3
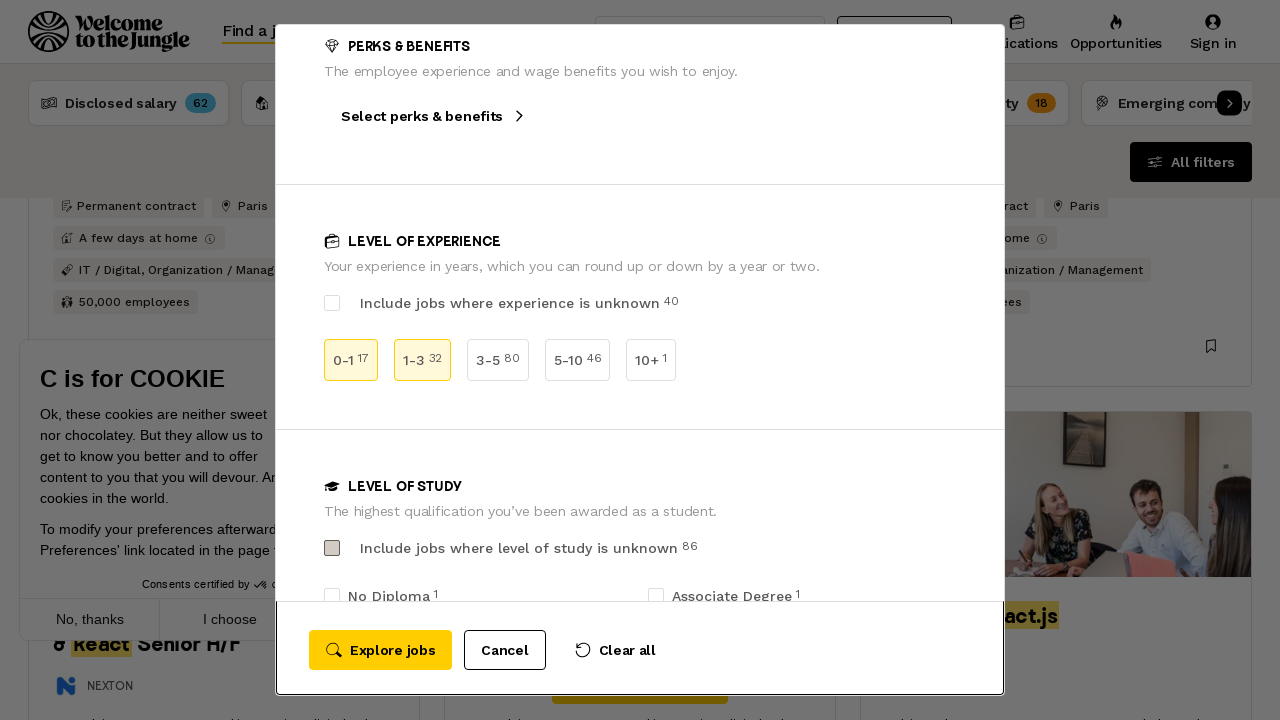

Experience level filter option '#jobs-search-all-modal-experience-3-5' is now visible
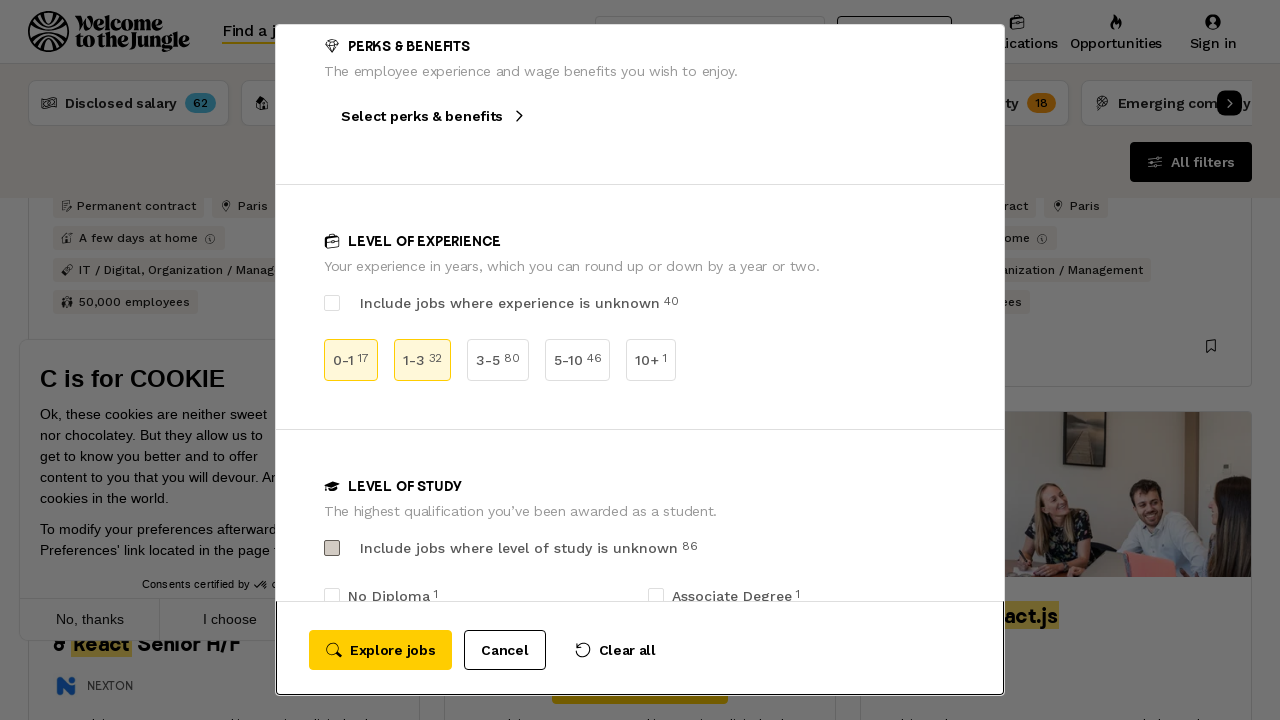

Selected experience level filter option '#jobs-search-all-modal-experience-3-5' at (498, 360) on #jobs-search-all-modal-experience-3-5
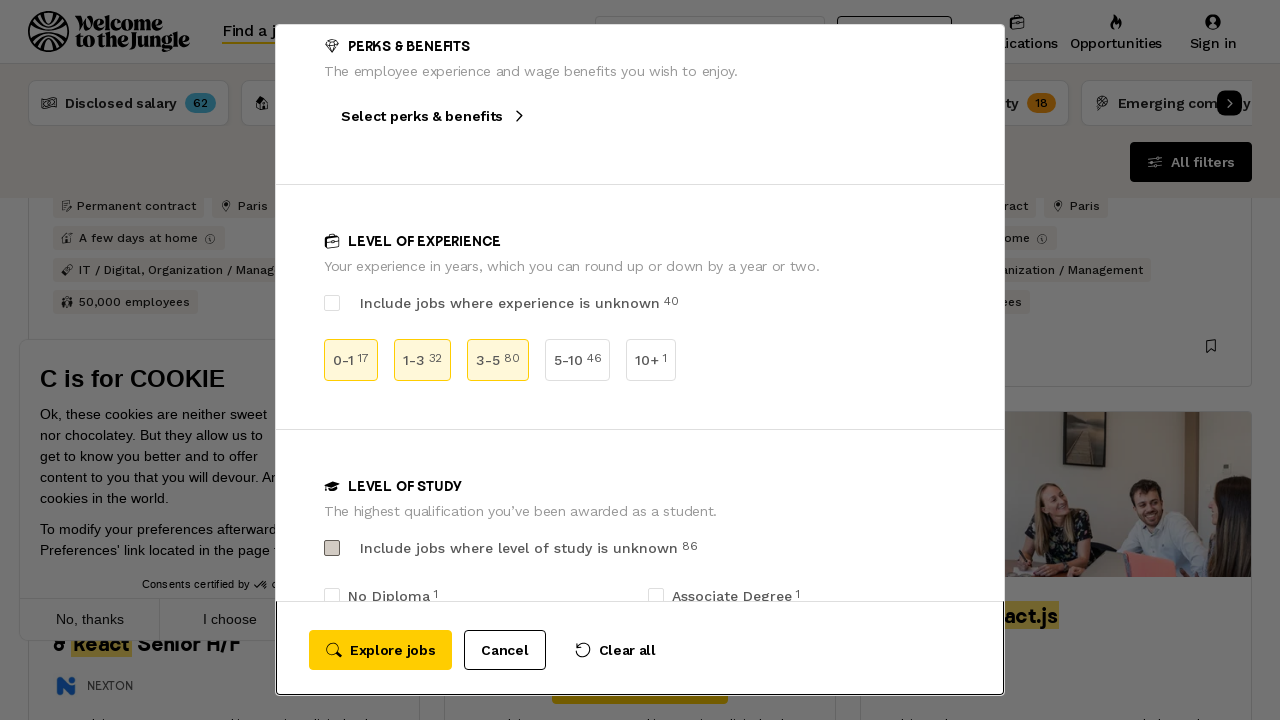

Experience level filter option '#jobs-search-all-modal-experience-5-10' is now visible
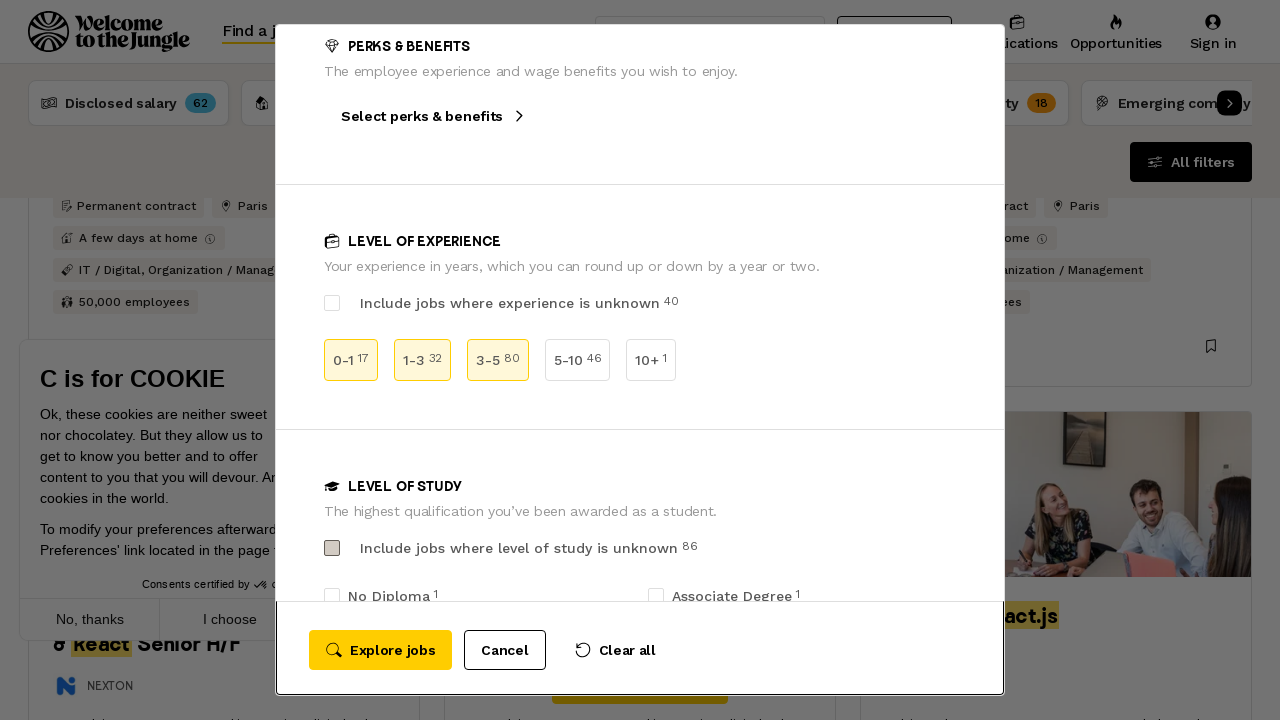

Selected experience level filter option '#jobs-search-all-modal-experience-5-10' at (578, 360) on #jobs-search-all-modal-experience-5-10
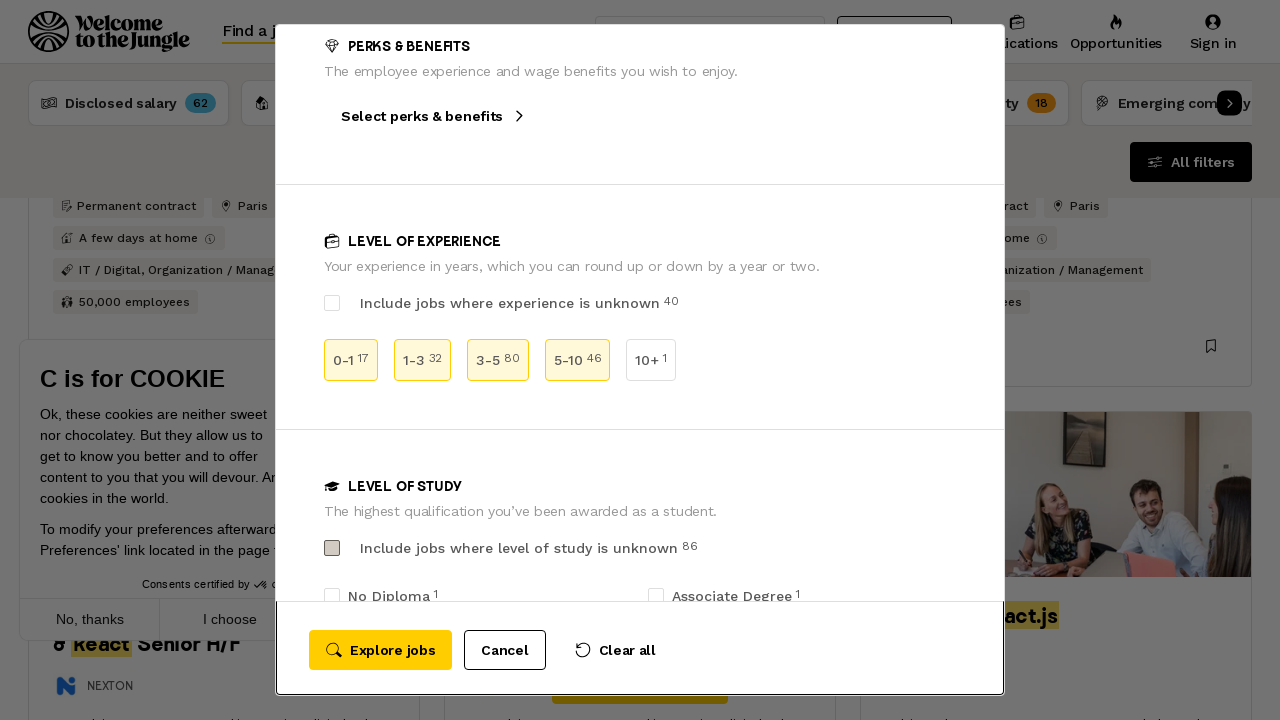

Waited for 'include unknown' checkbox to be visible
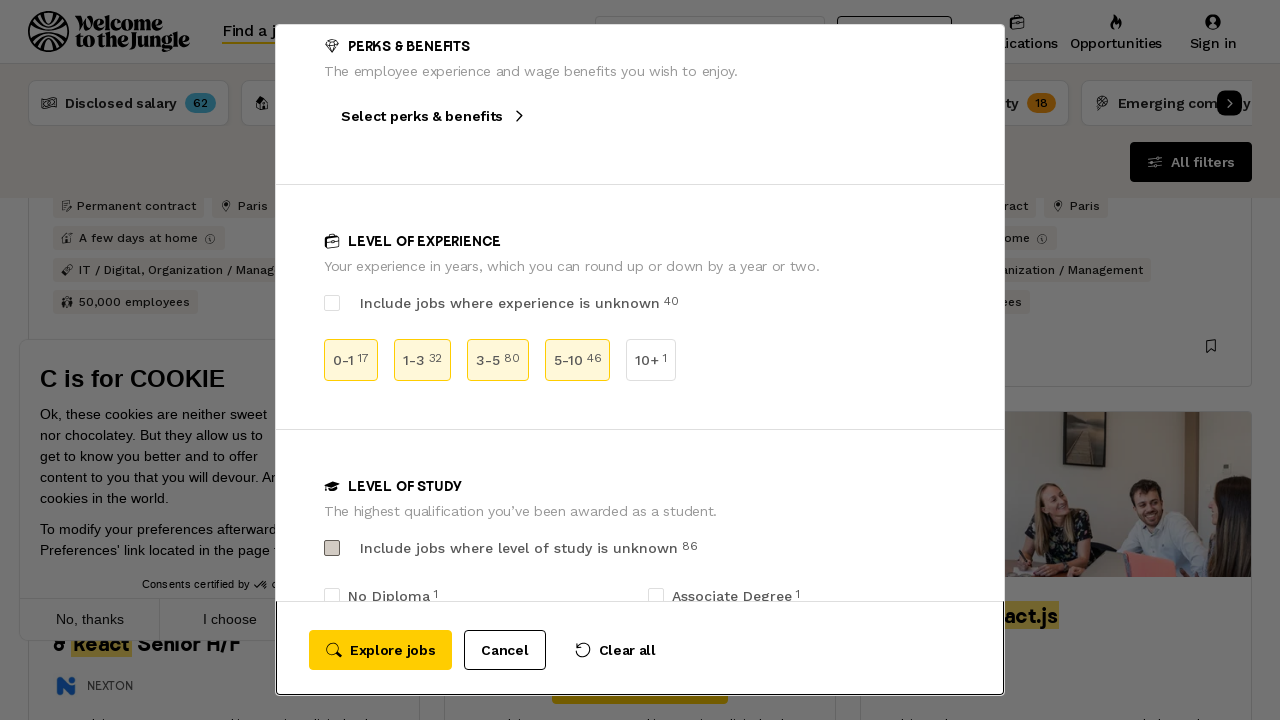

Clicked 'include unknown' checkbox to include unknown experience levels at (332, 303) on internal:testid=[data-testid="jobs-search-all-modal-experience"s] >> internal:te
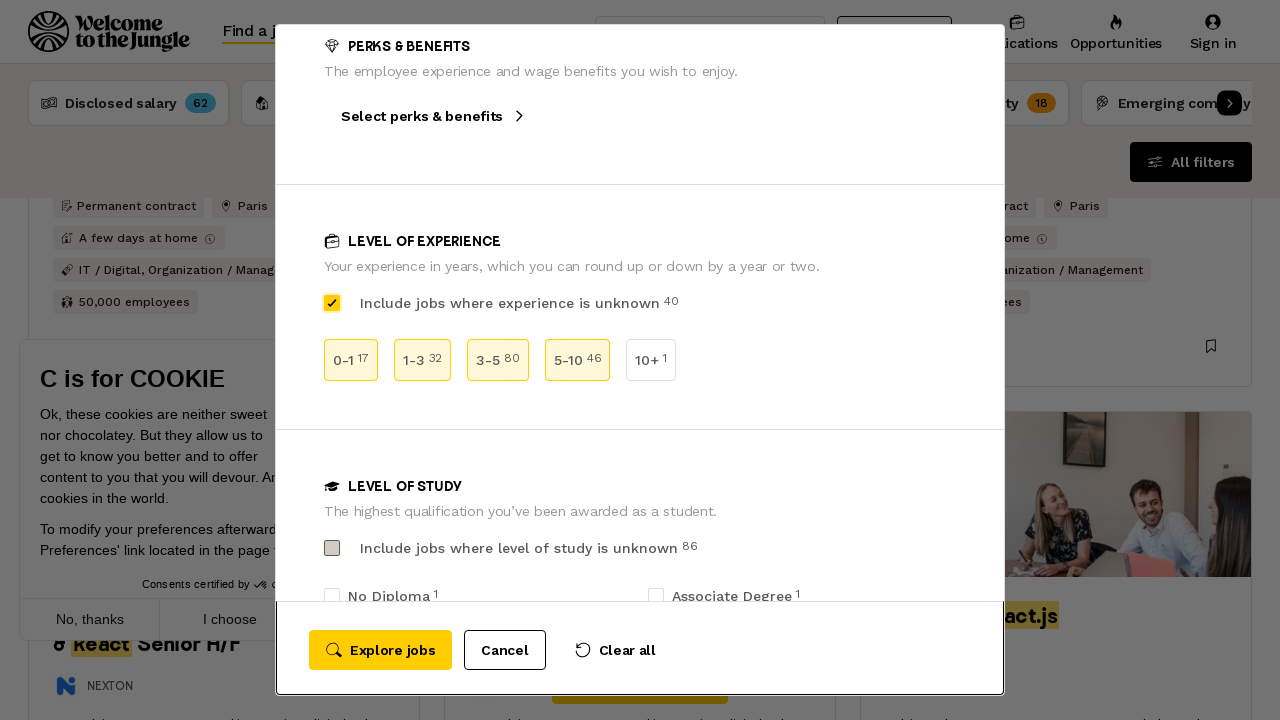

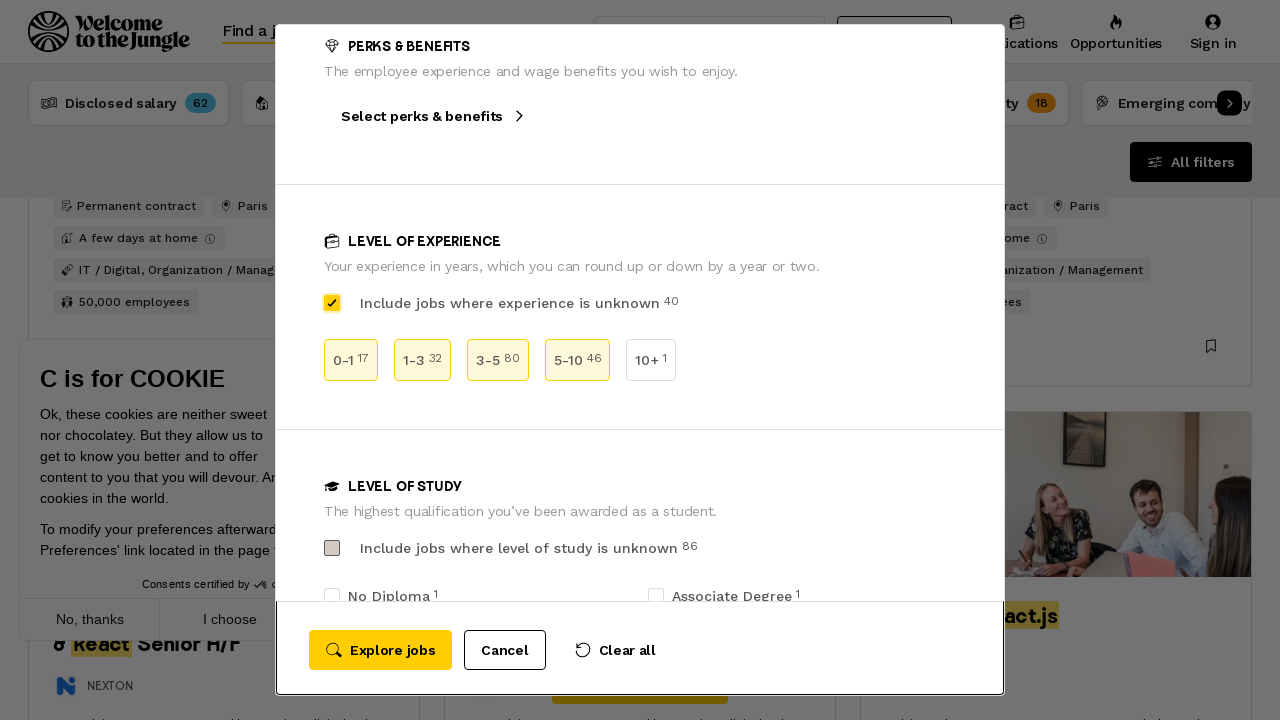